Verifies that the page title is "OrangeHRM"

Starting URL: https://opensource-demo.orangehrmlive.com/web/index.php

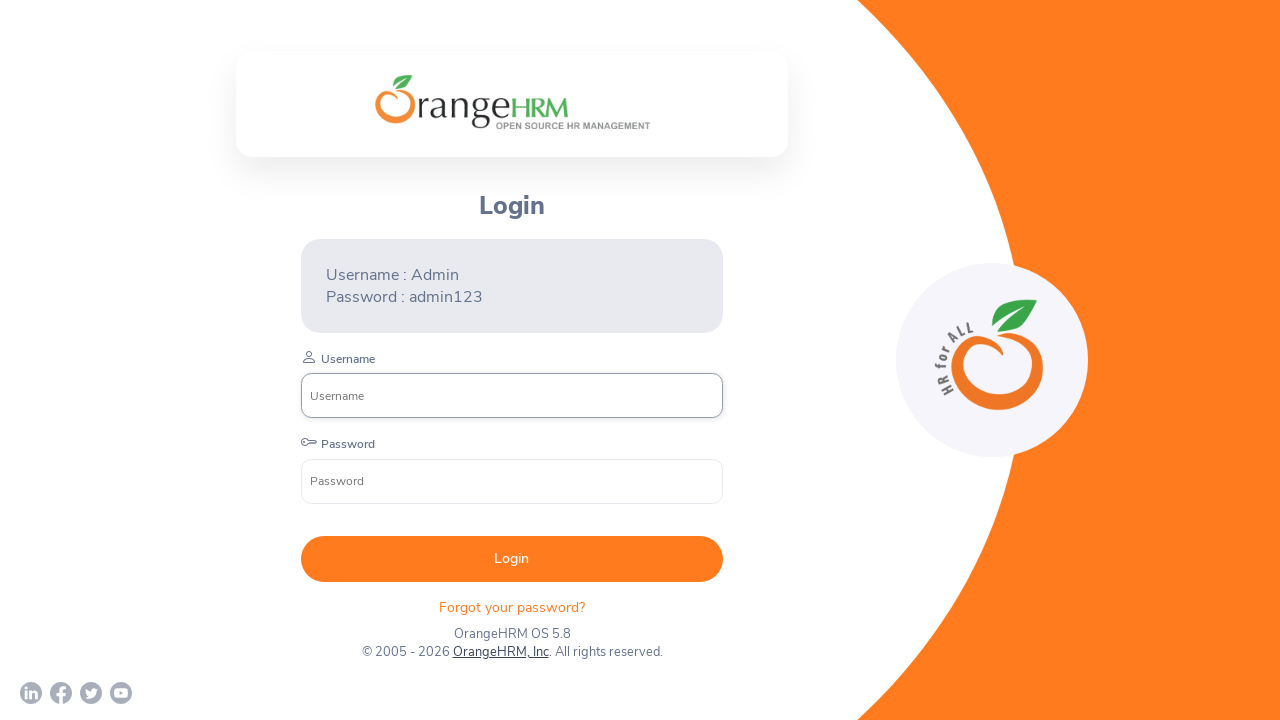

Retrieved page title
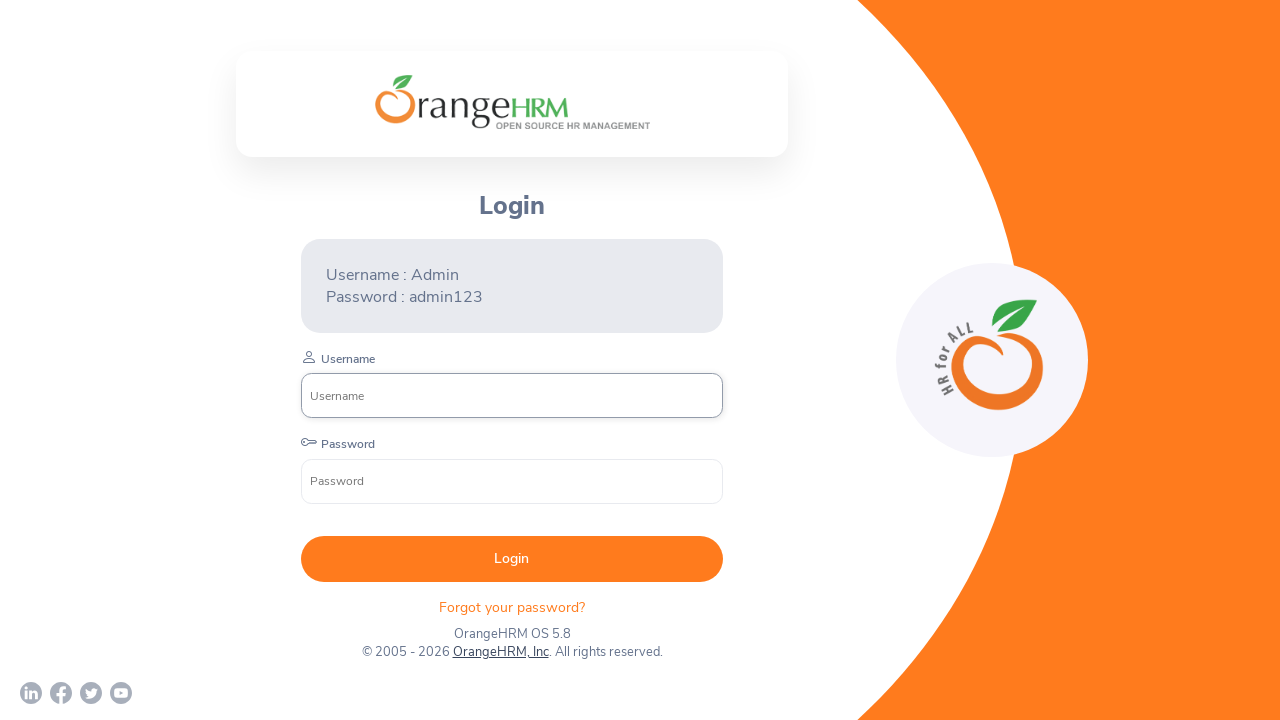

Verified page title is 'OrangeHRM'
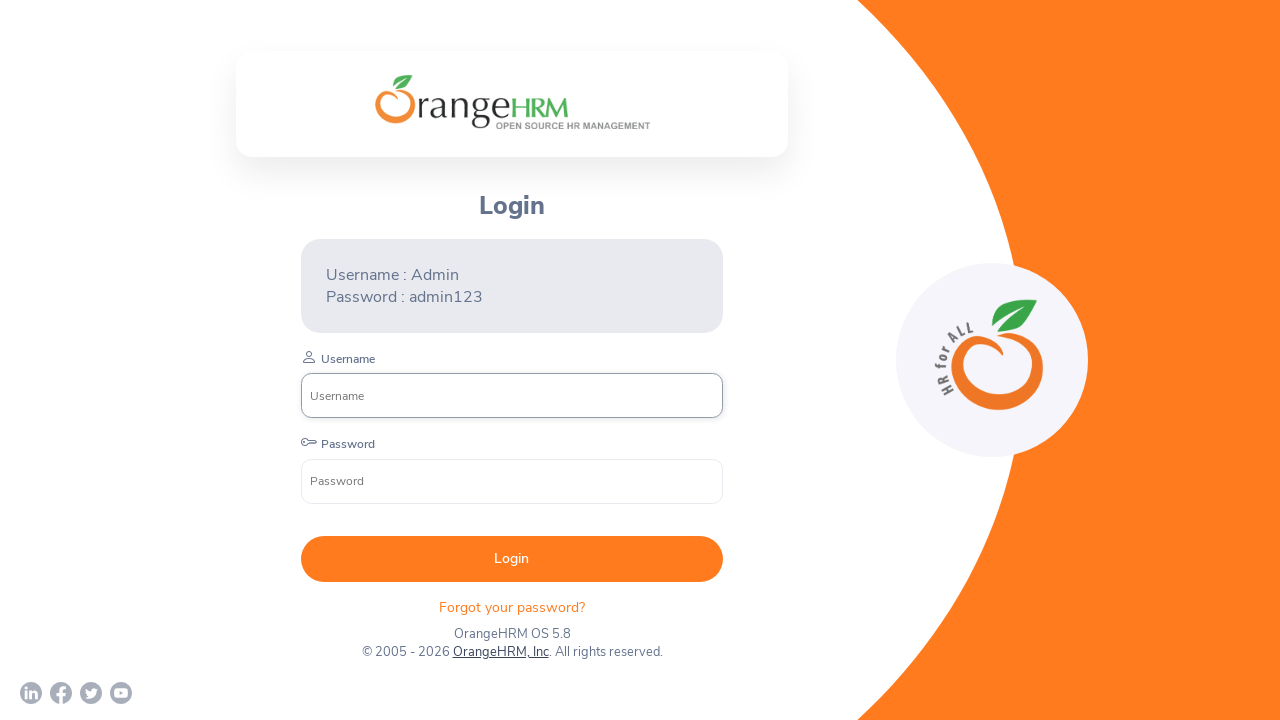

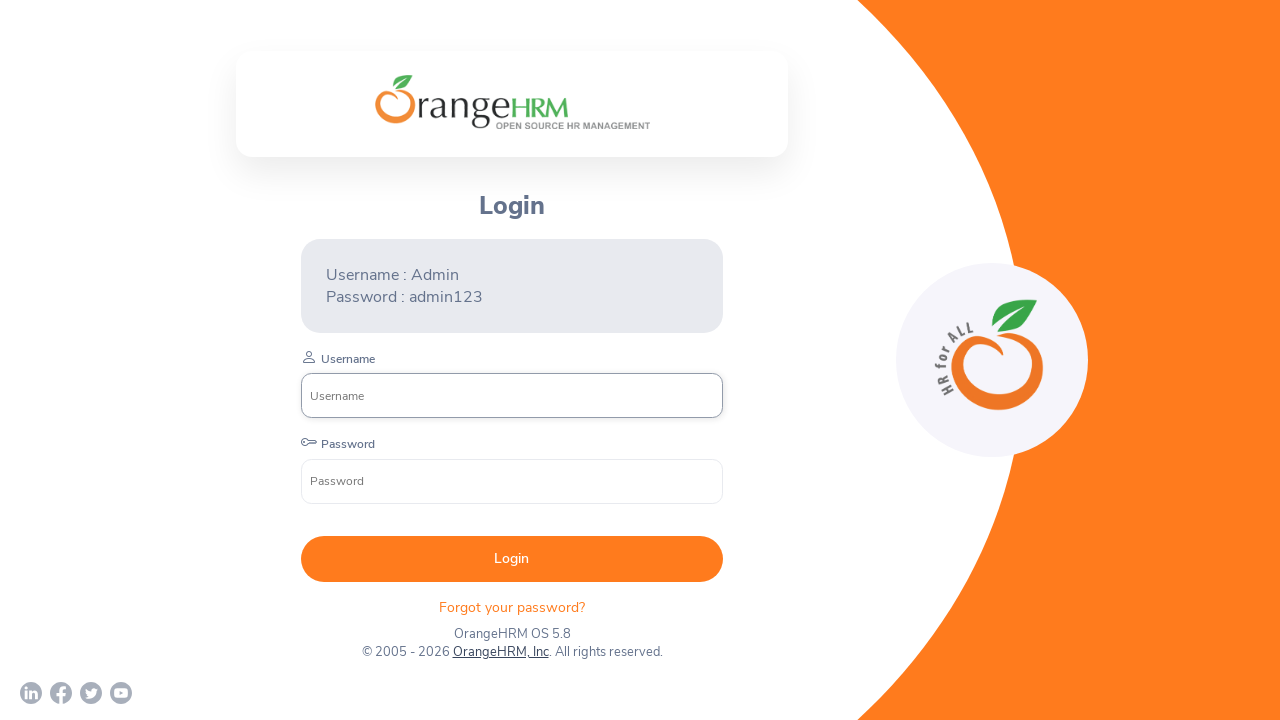